Tests JavaScript alert popup handling by clicking a button to trigger an alert, waiting for it to appear, and accepting it

Starting URL: https://demo.automationtesting.in/Alerts.html

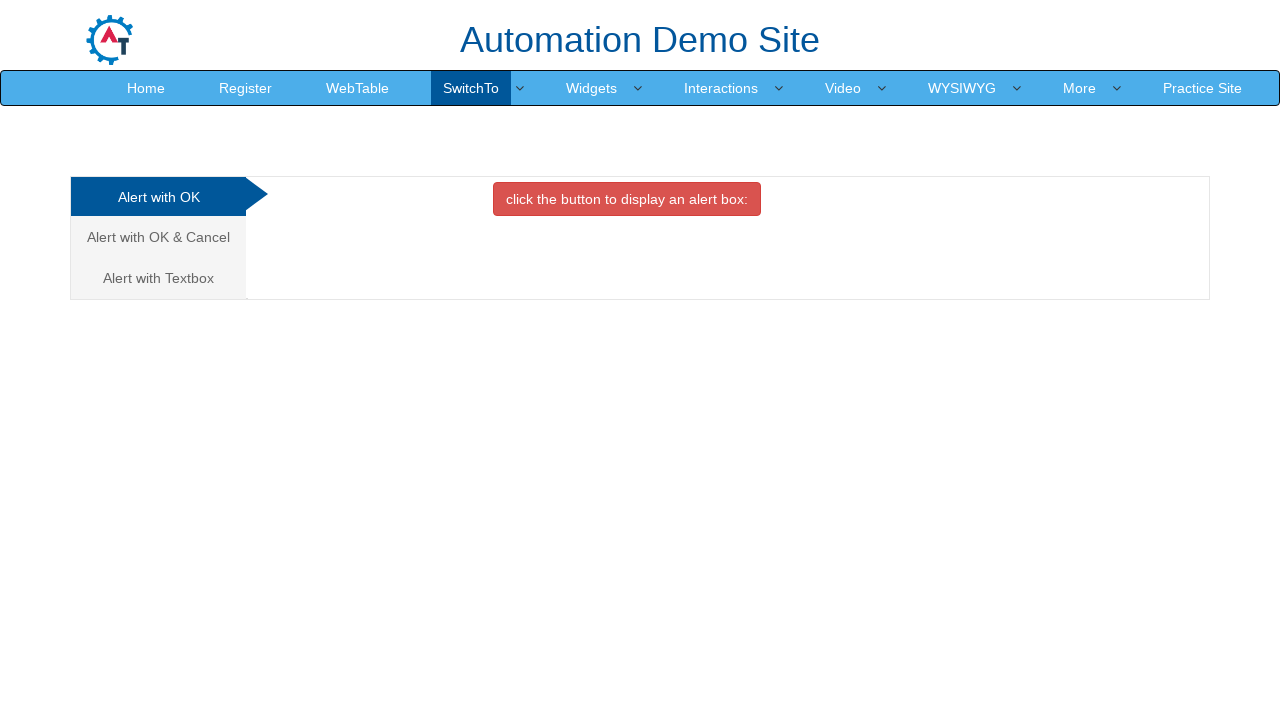

Clicked on 'Alert with OK' tab/link at (158, 197) on xpath=//a[text()='Alert with OK ']
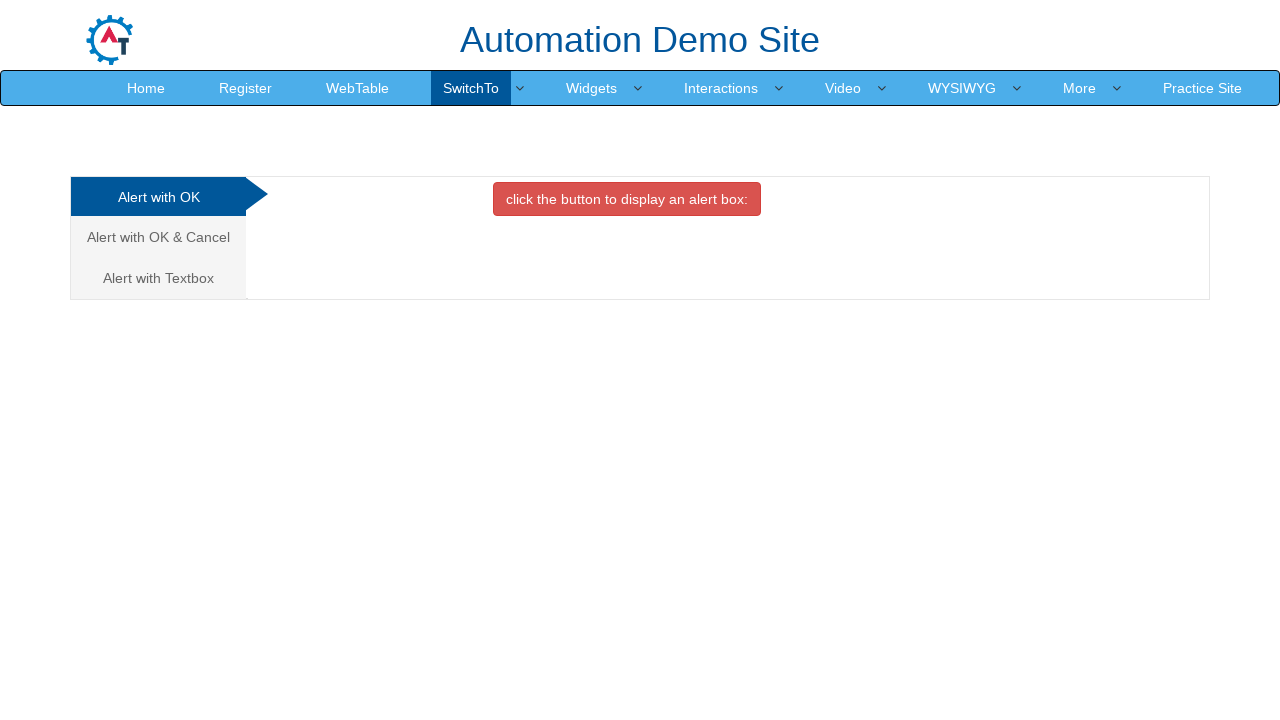

Clicked button to trigger the alert at (627, 199) on button.btn.btn-danger
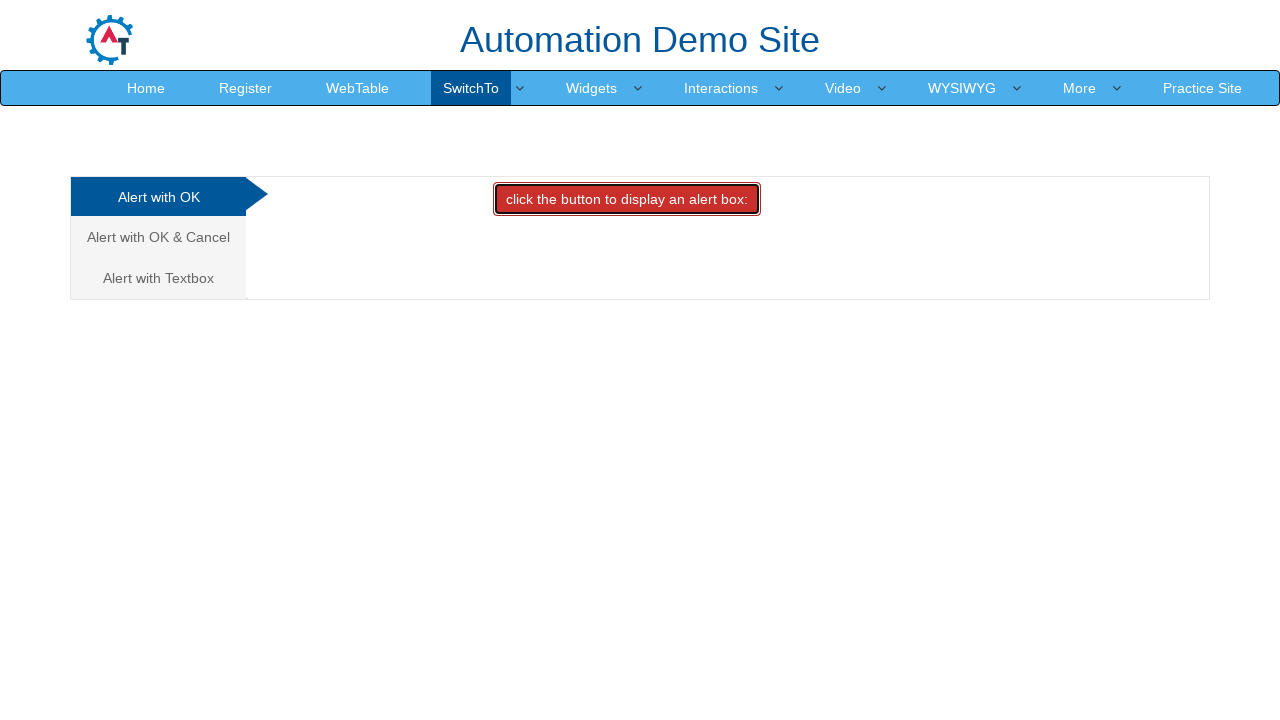

Set up dialog handler to accept alerts
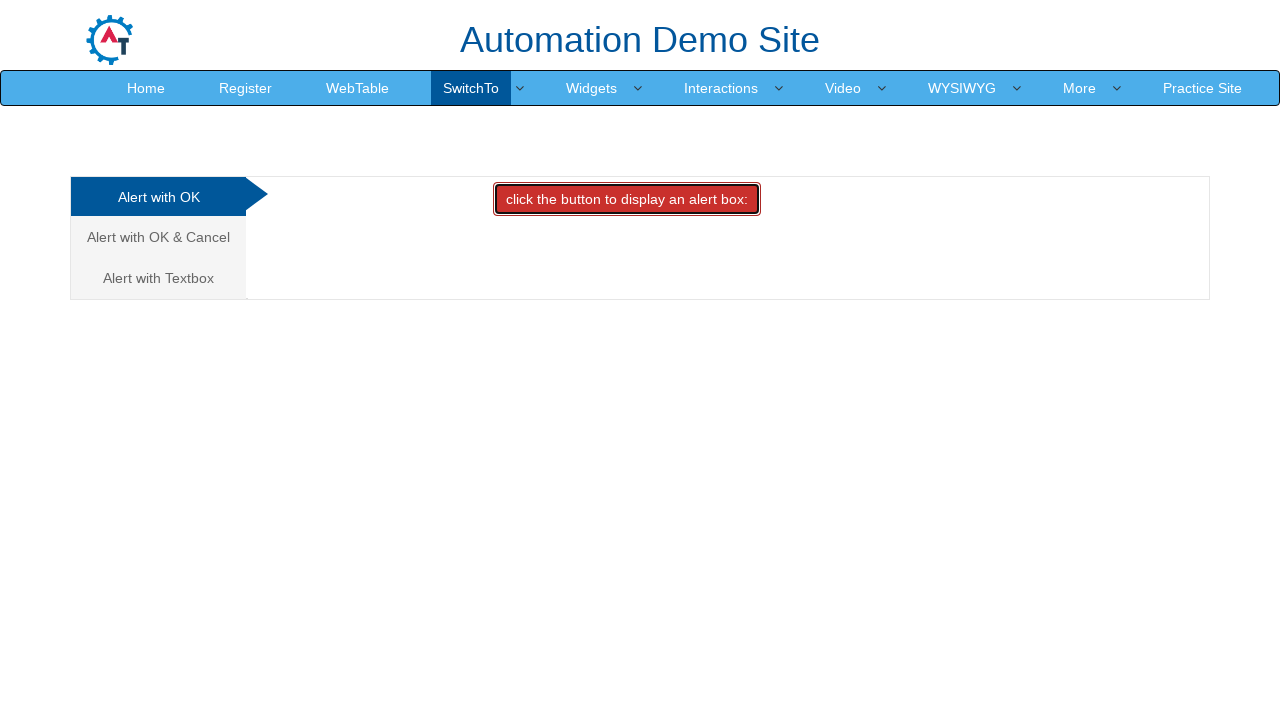

Clicked button again to trigger alert with handler active at (627, 199) on button.btn.btn-danger
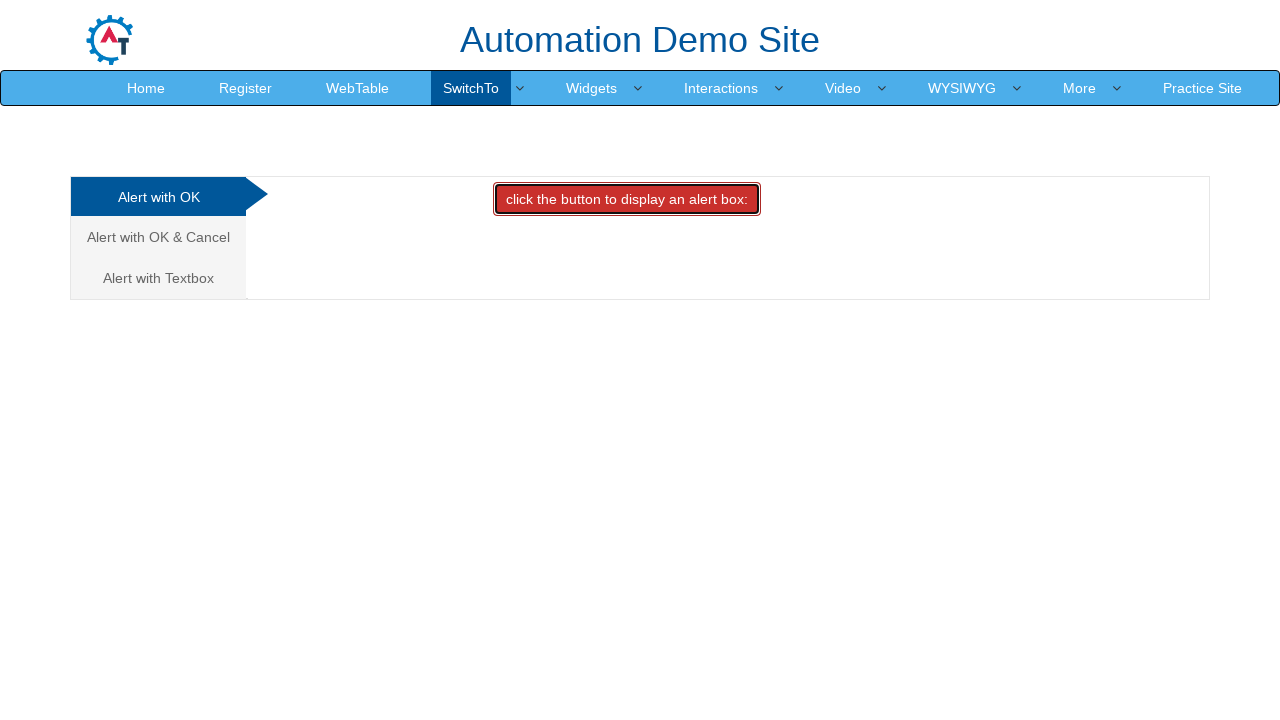

Waited 500ms for any resulting changes after alert acceptance
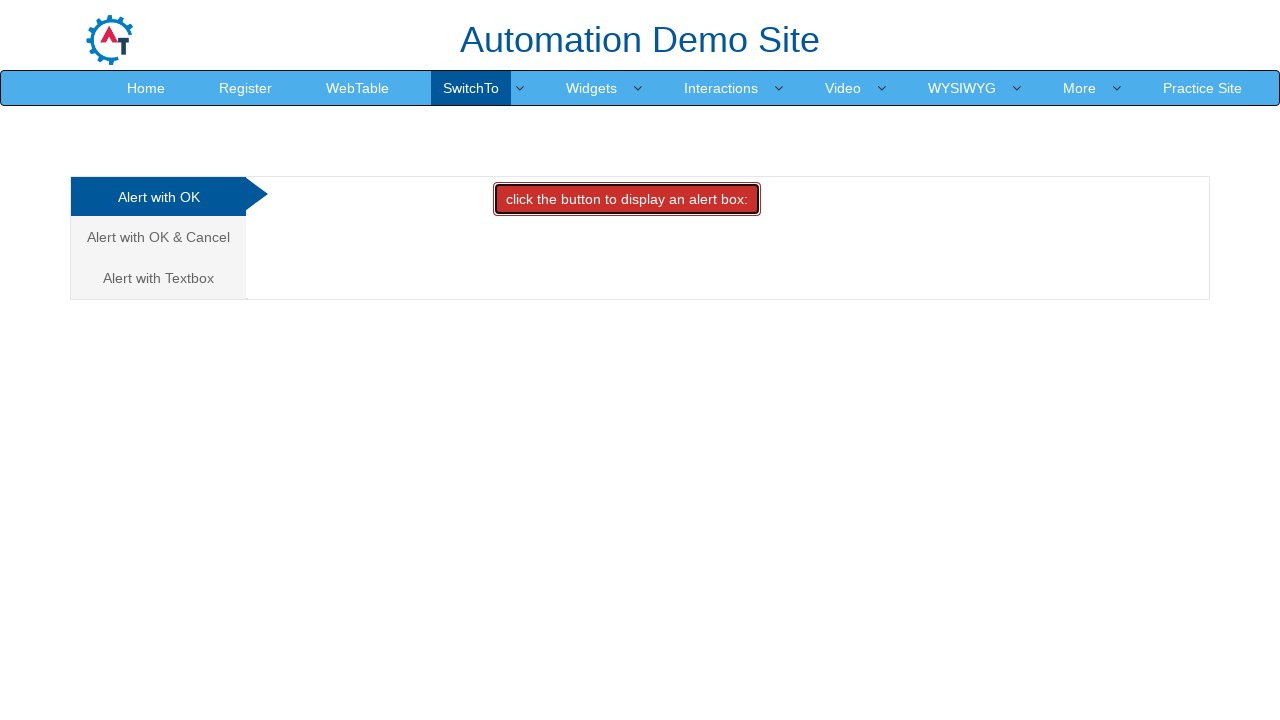

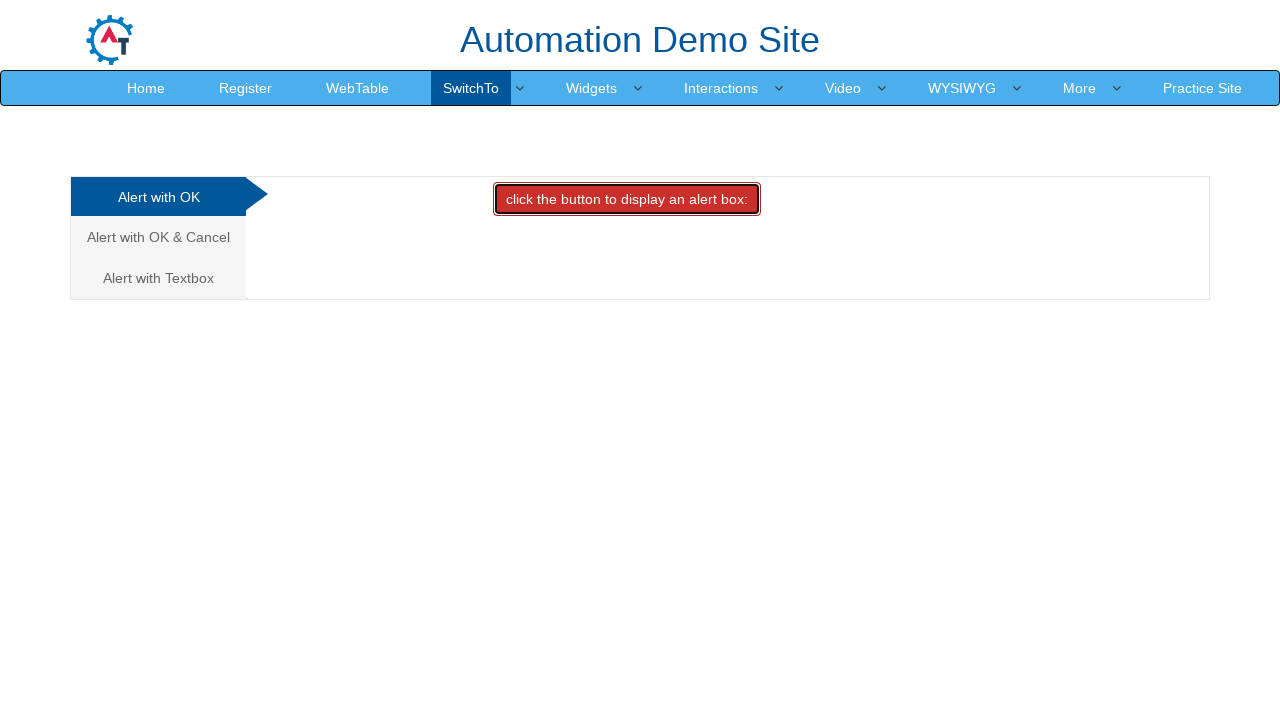